Tests clicking on Button 1 in a page with multiple buttons and verifies the resulting text message

Starting URL: http://practice.cydeo.com/multiple_buttons

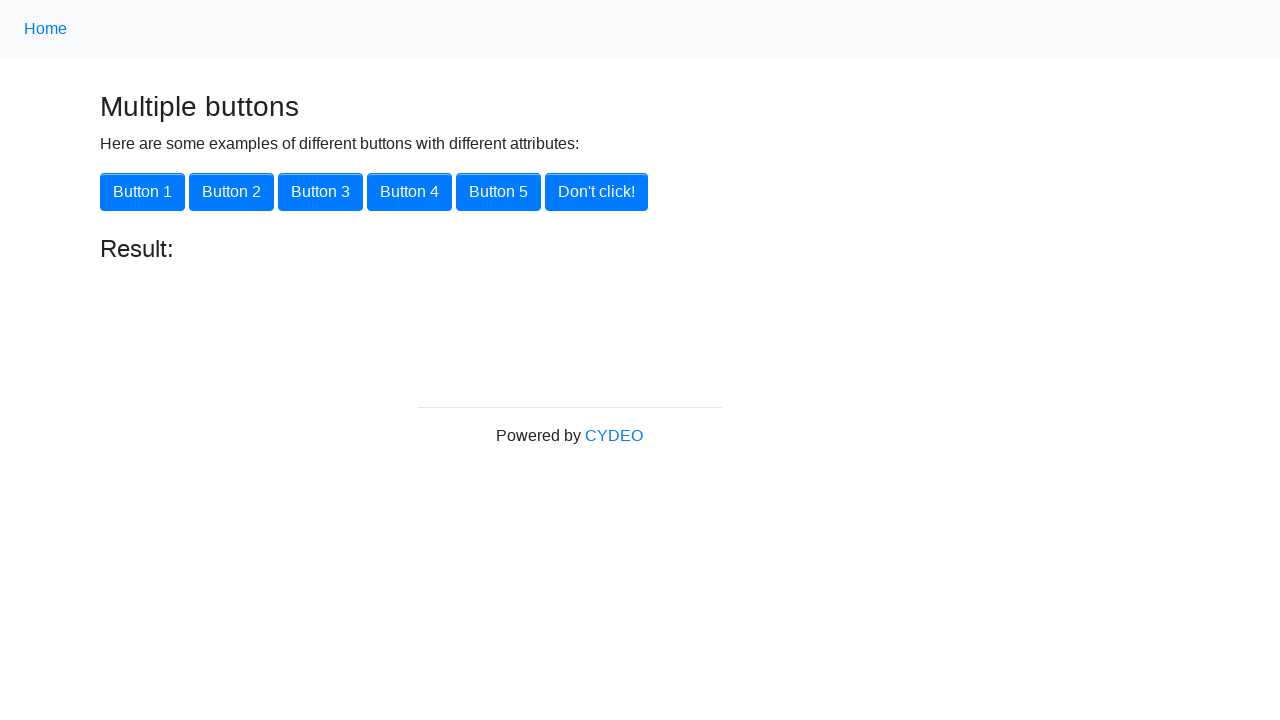

Clicked on Button 1 using xpath locator at (142, 192) on button[onclick='button1()']
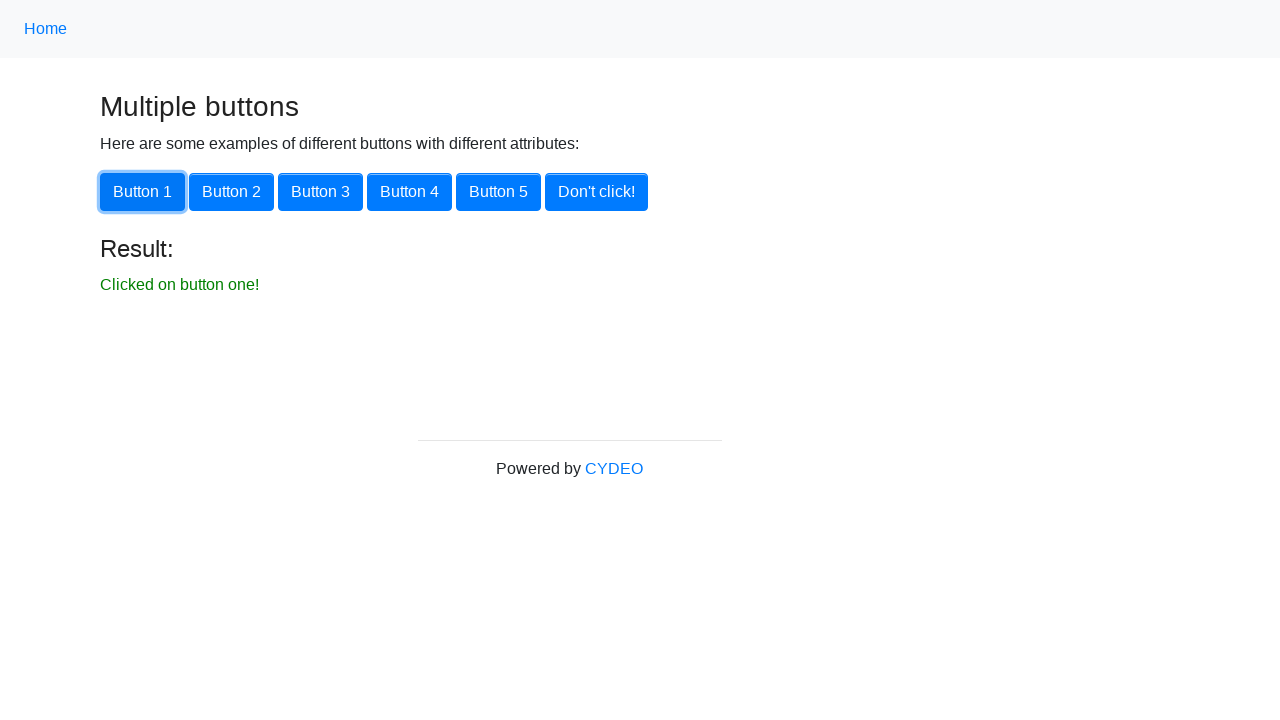

Result text element loaded
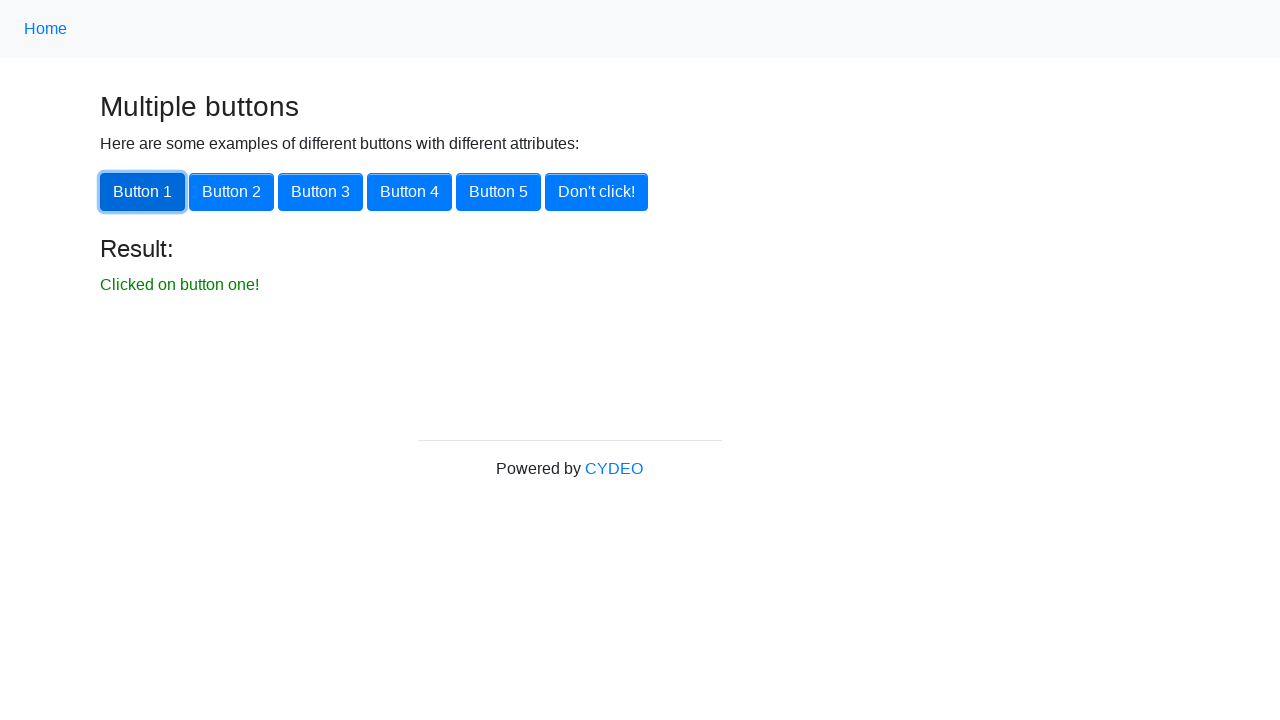

Located result element
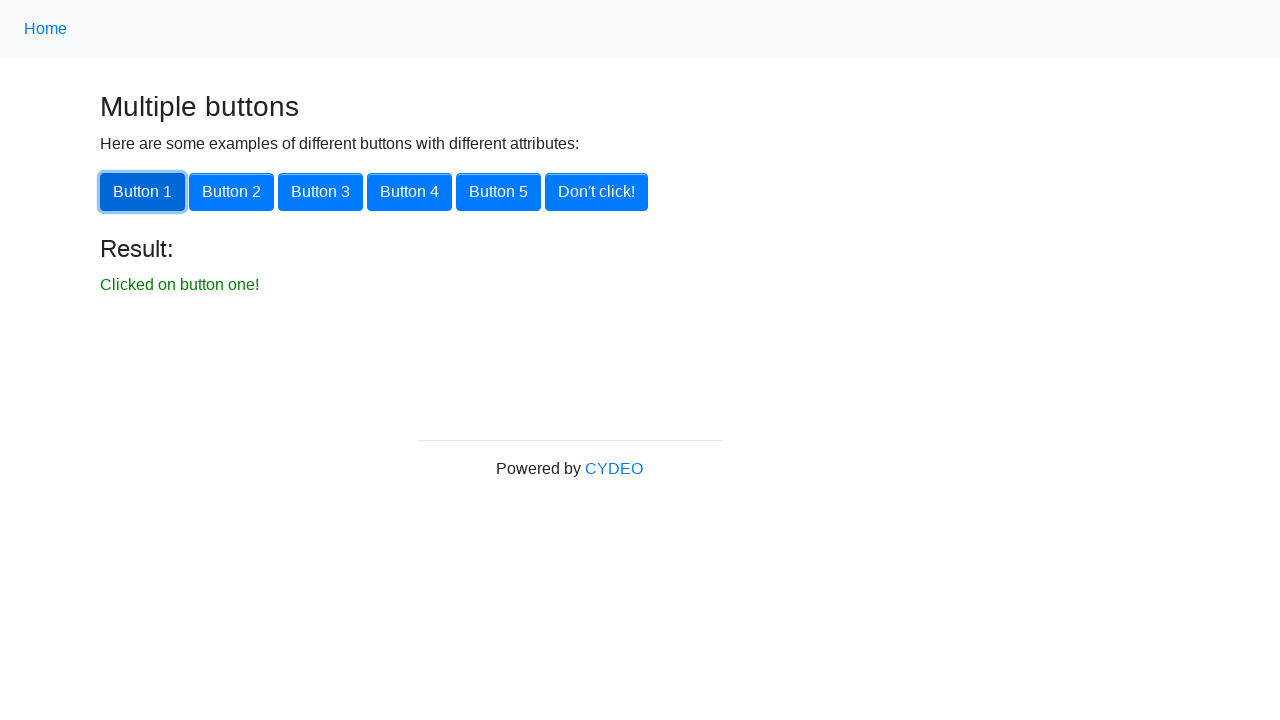

Verified result text displays 'Clicked on button one!'
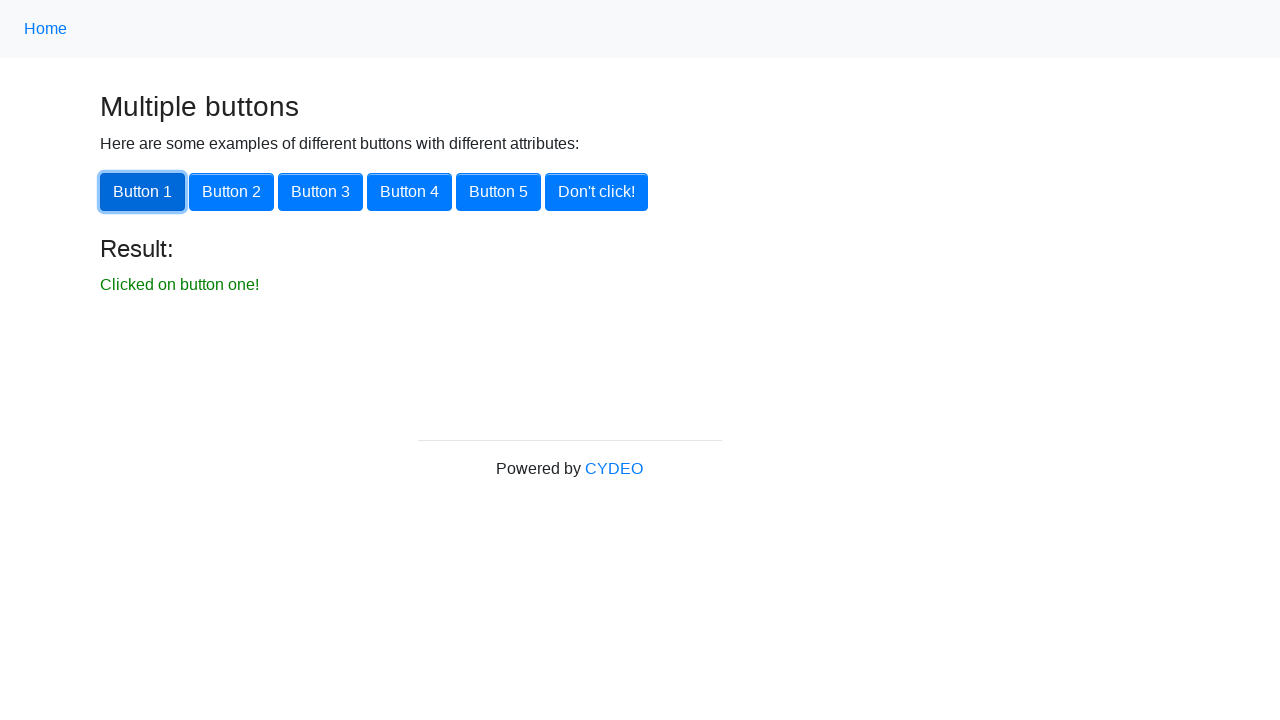

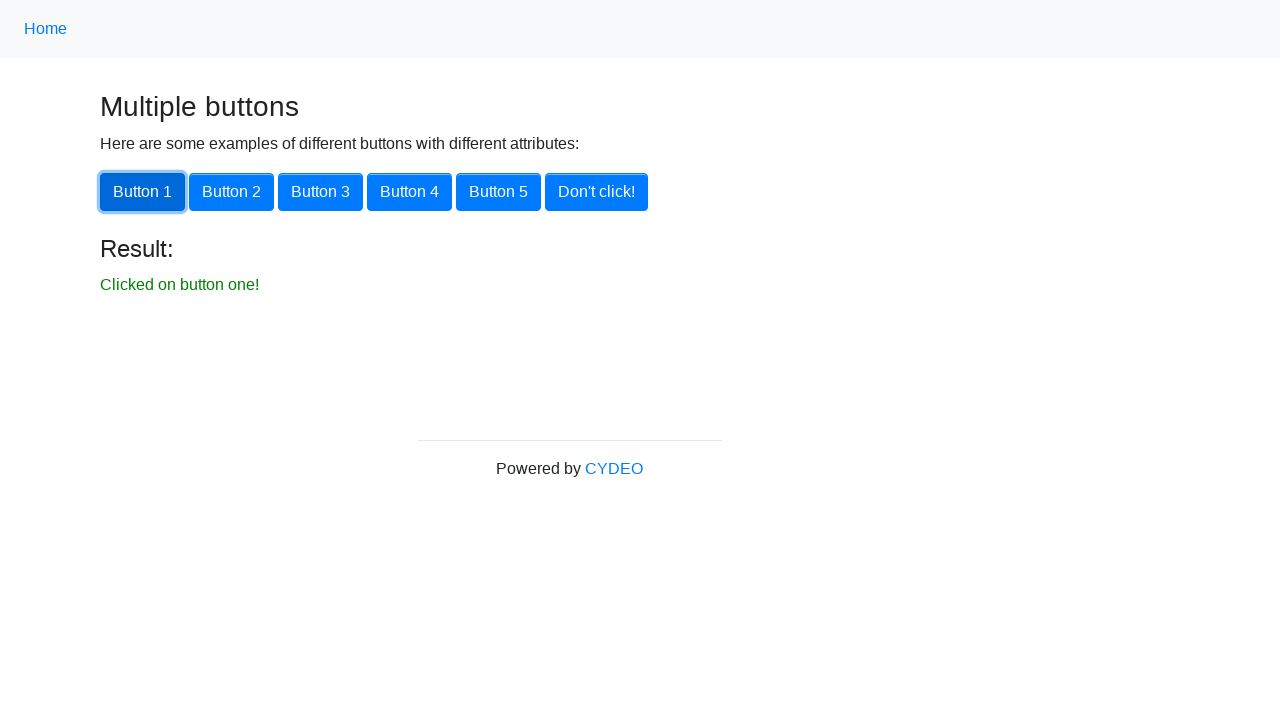